Tests form submission by clicking a dynamically calculated link text, then filling out a form with first name, last name, city, and country fields before submitting.

Starting URL: http://suninjuly.github.io/find_link_text

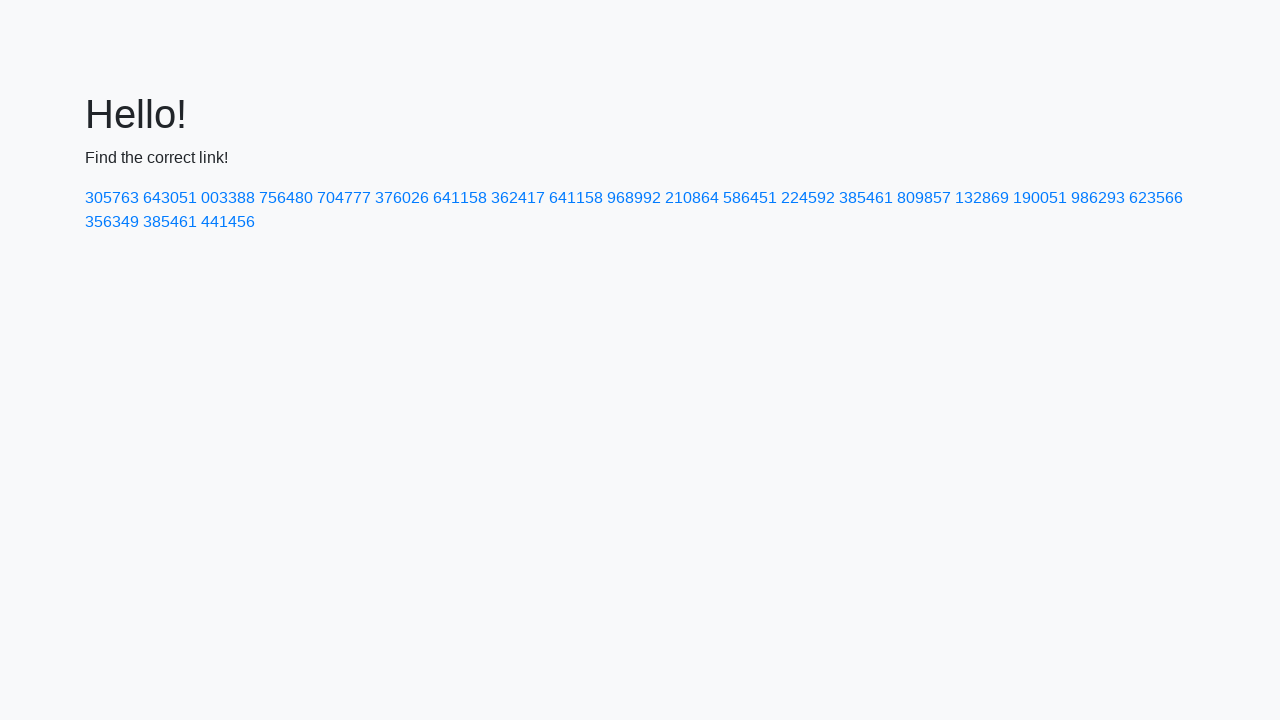

Clicked link with dynamically calculated text value 224592 at (808, 198) on text=224592
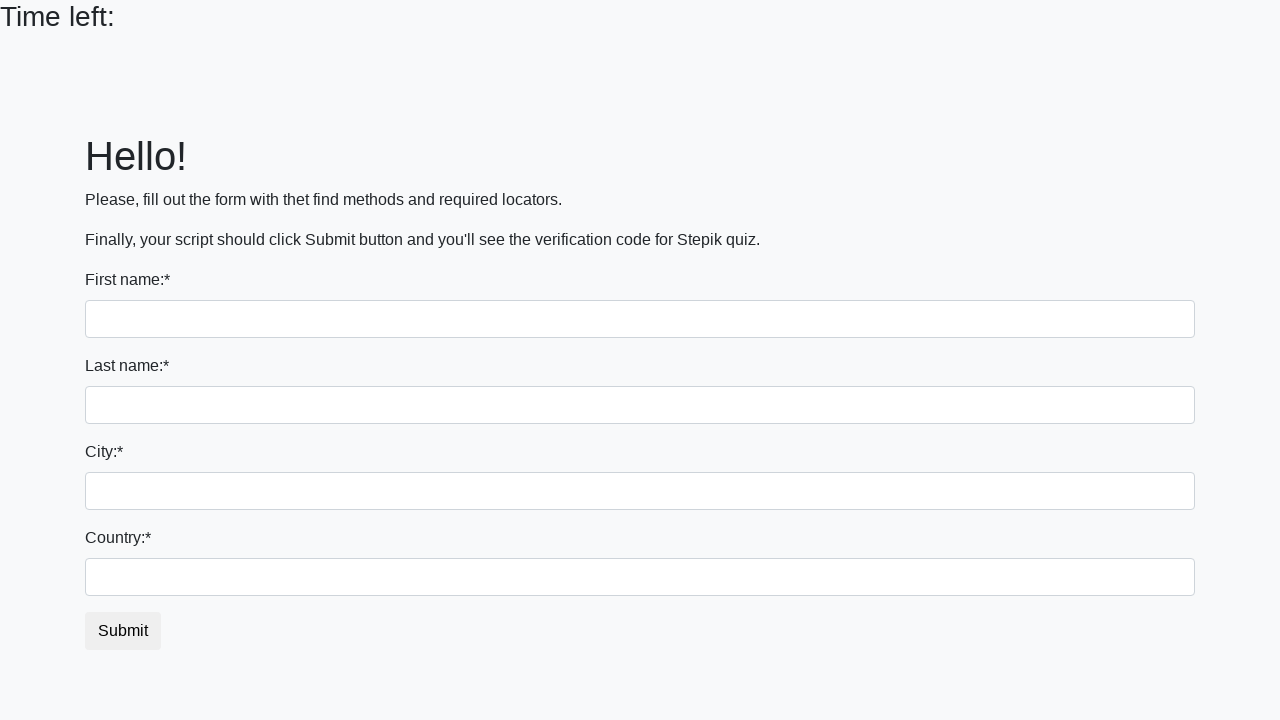

Filled first name field with 'Vladyslav' on input[name='first_name']
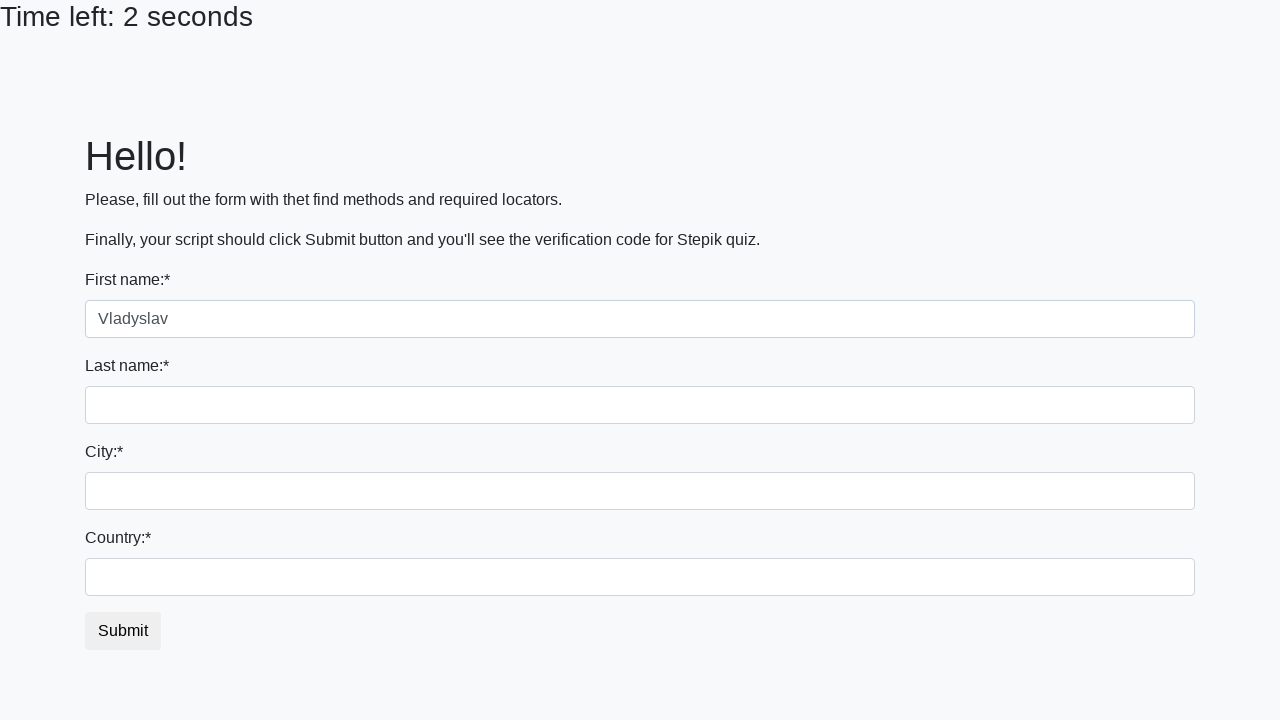

Filled last name field with 'Shusta' on input[name='last_name']
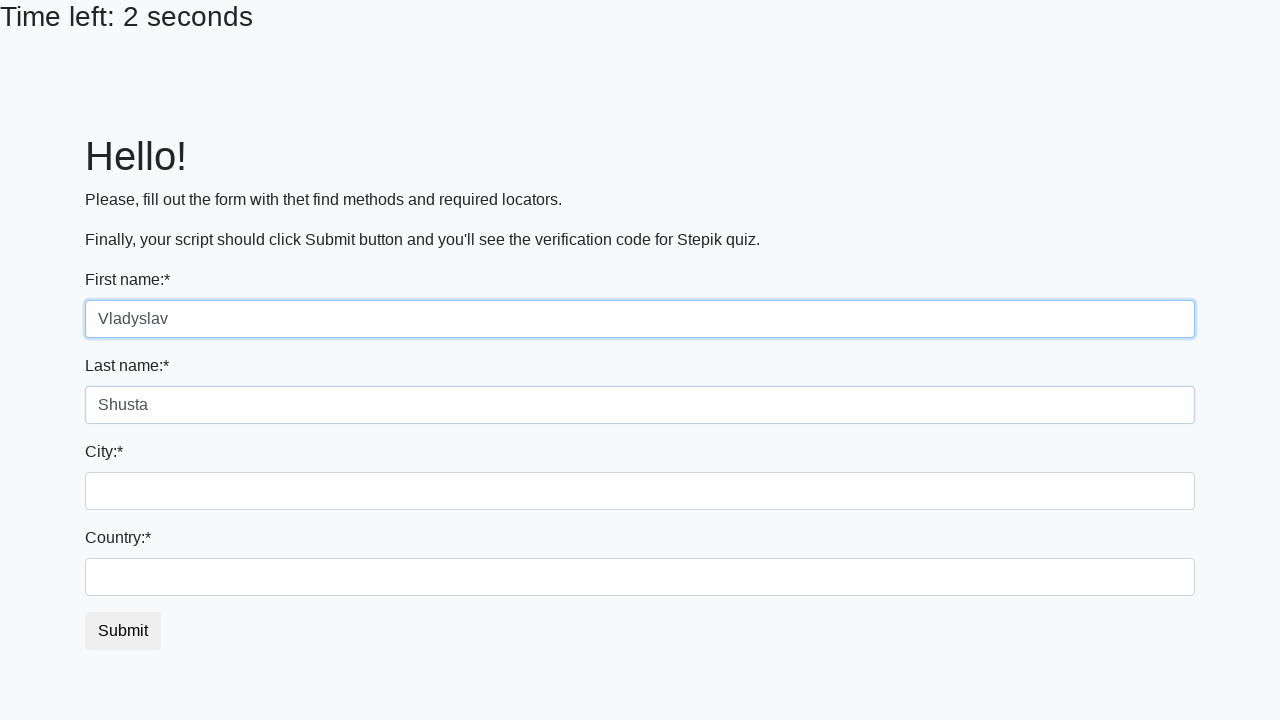

Filled city field with 'Kyiv' on .city
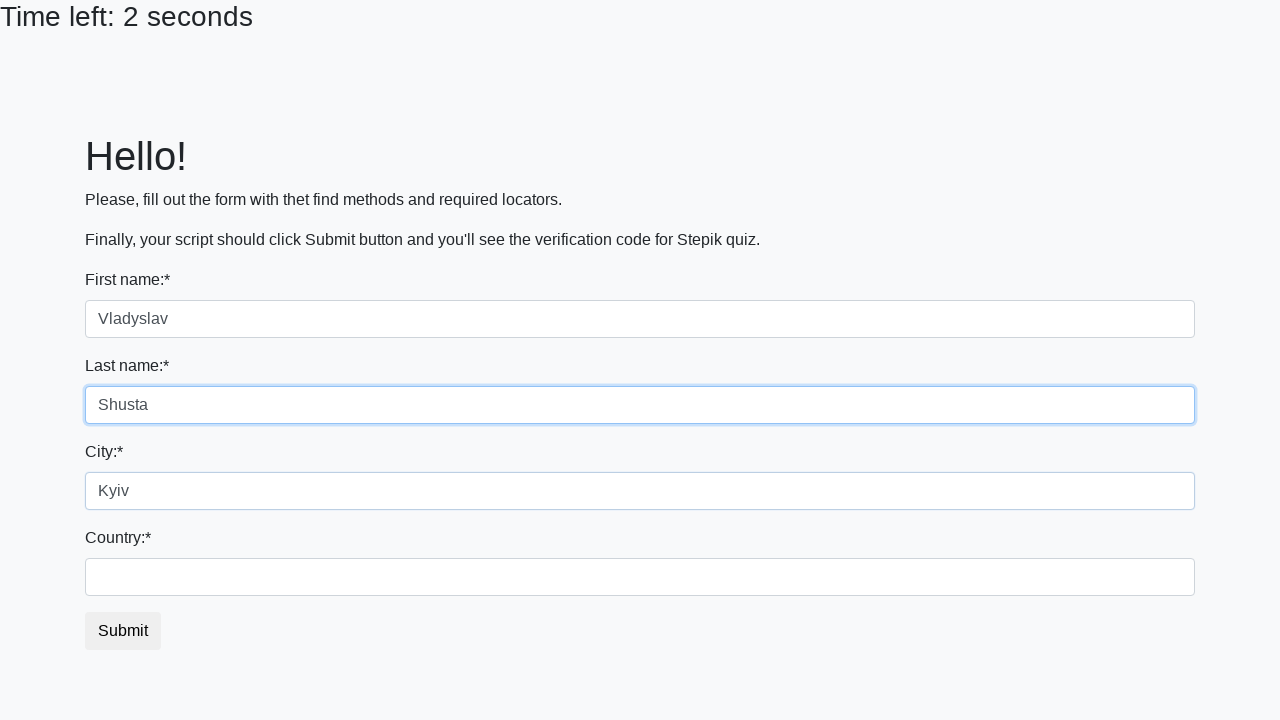

Filled country field with 'Ukraine' on #country
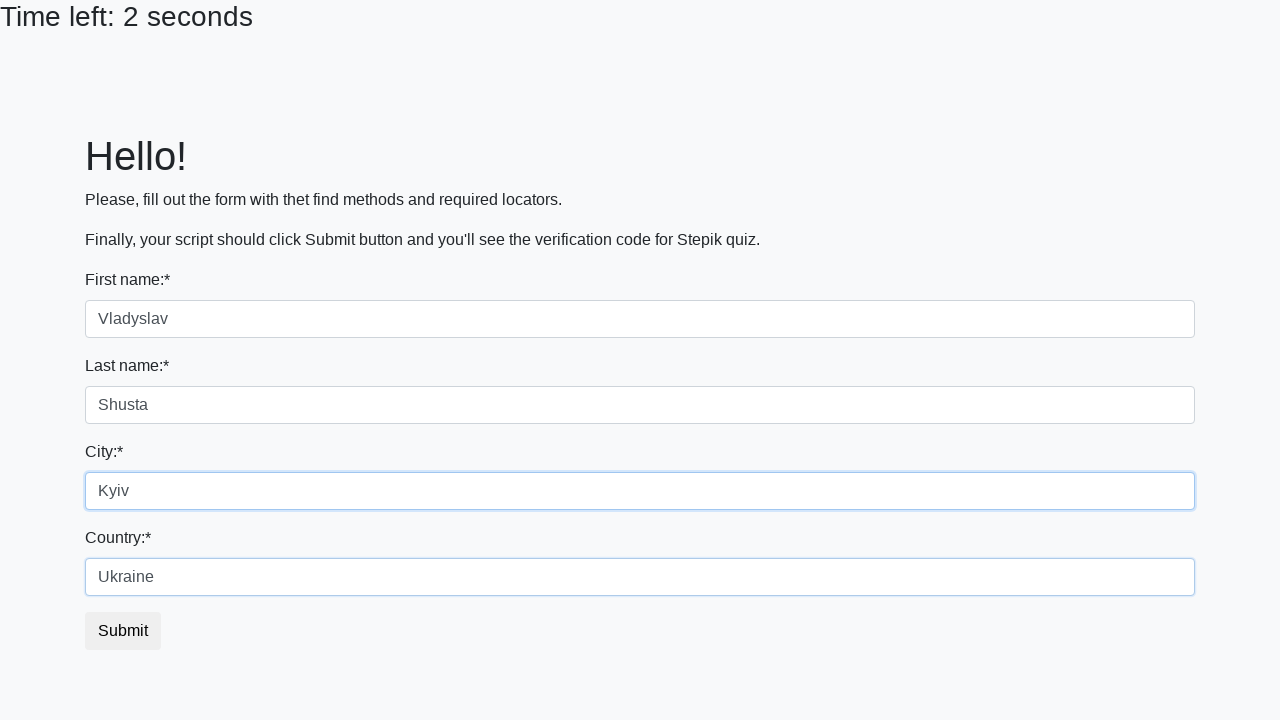

Clicked submit button to complete form submission at (123, 631) on button
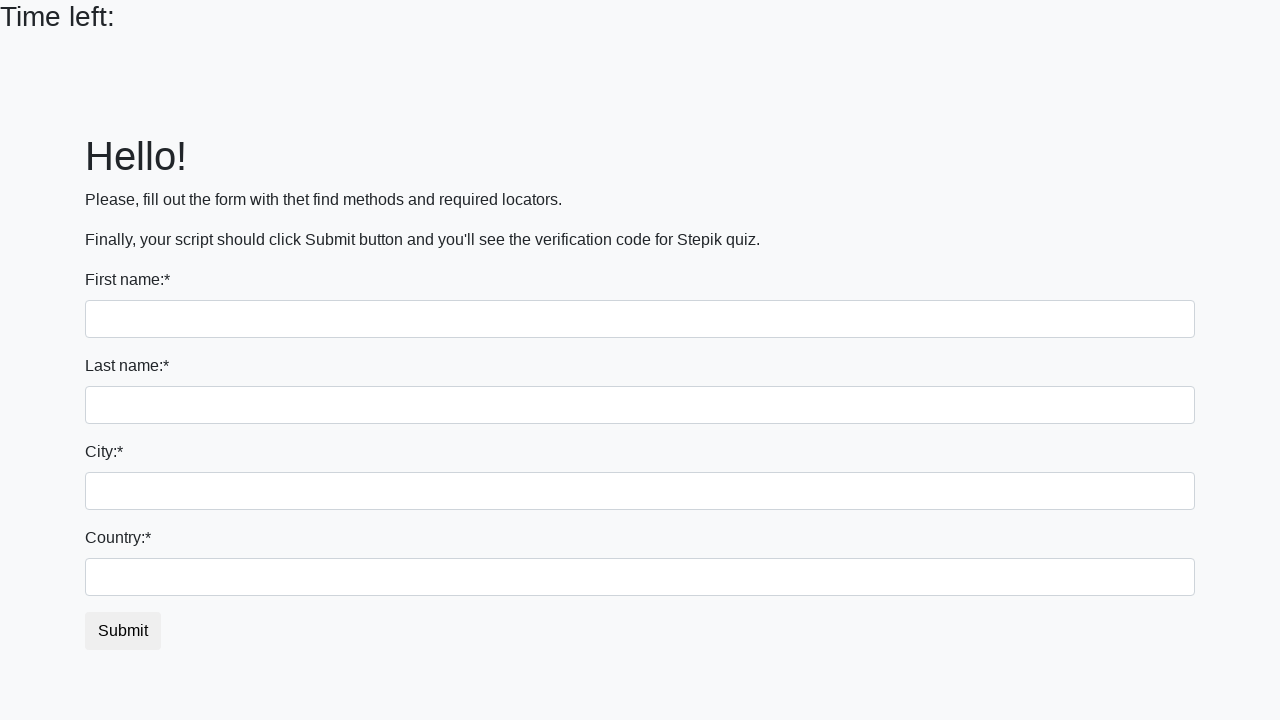

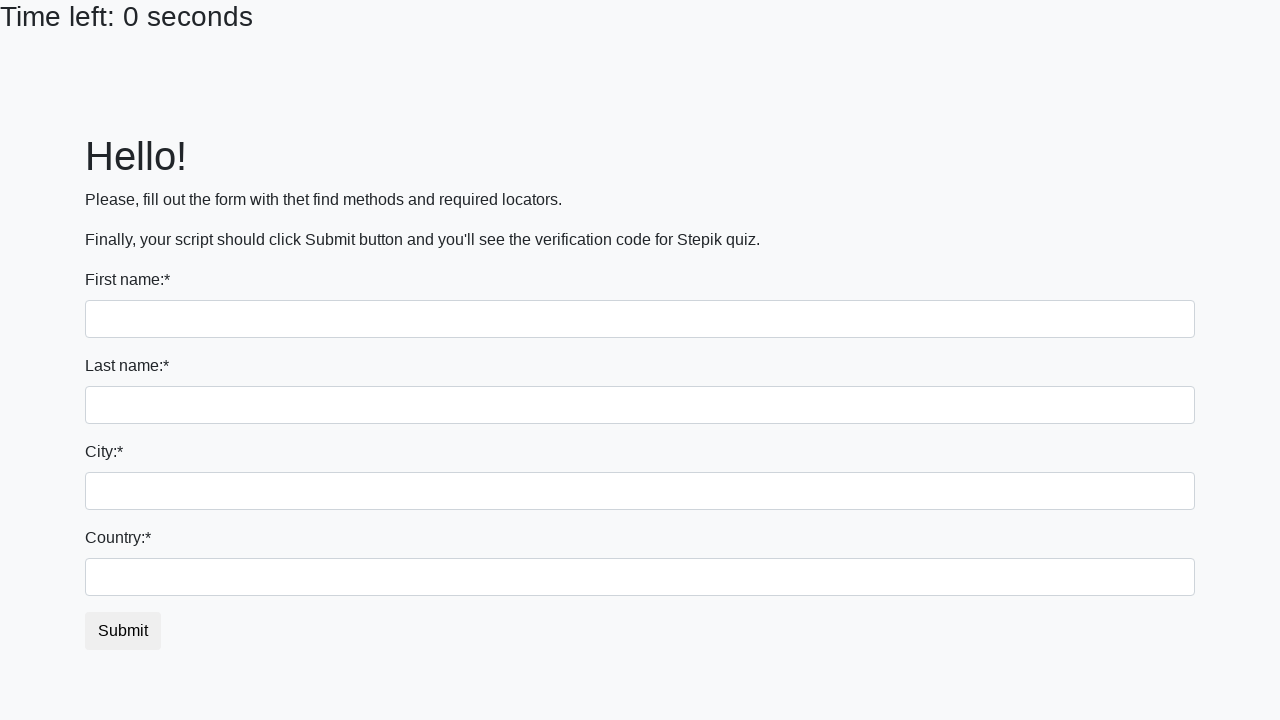